Tests explicit wait functionality on a practice page by waiting for a price to change to 100, clicking a book button, calculating an answer based on a displayed value using logarithm and sine functions, and submitting the form.

Starting URL: http://suninjuly.github.io/explicit_wait2.html

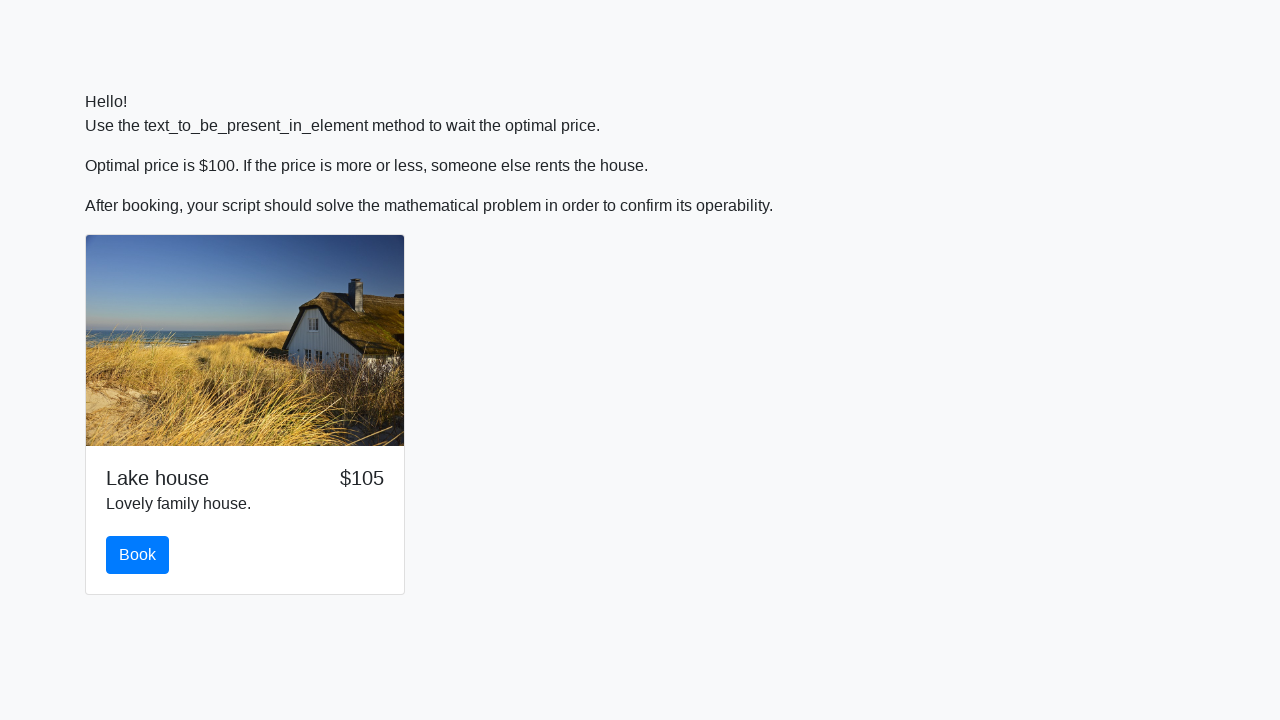

Waited for price element to change to 100
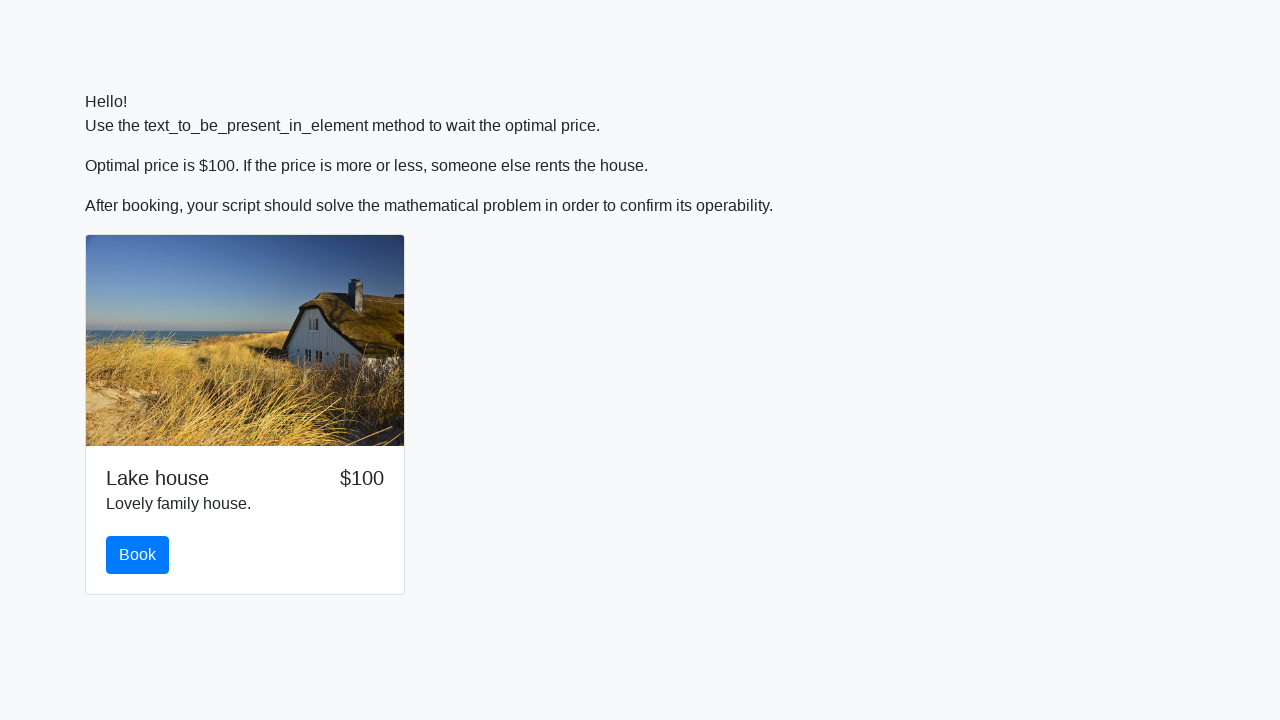

Clicked the book button at (138, 555) on #book
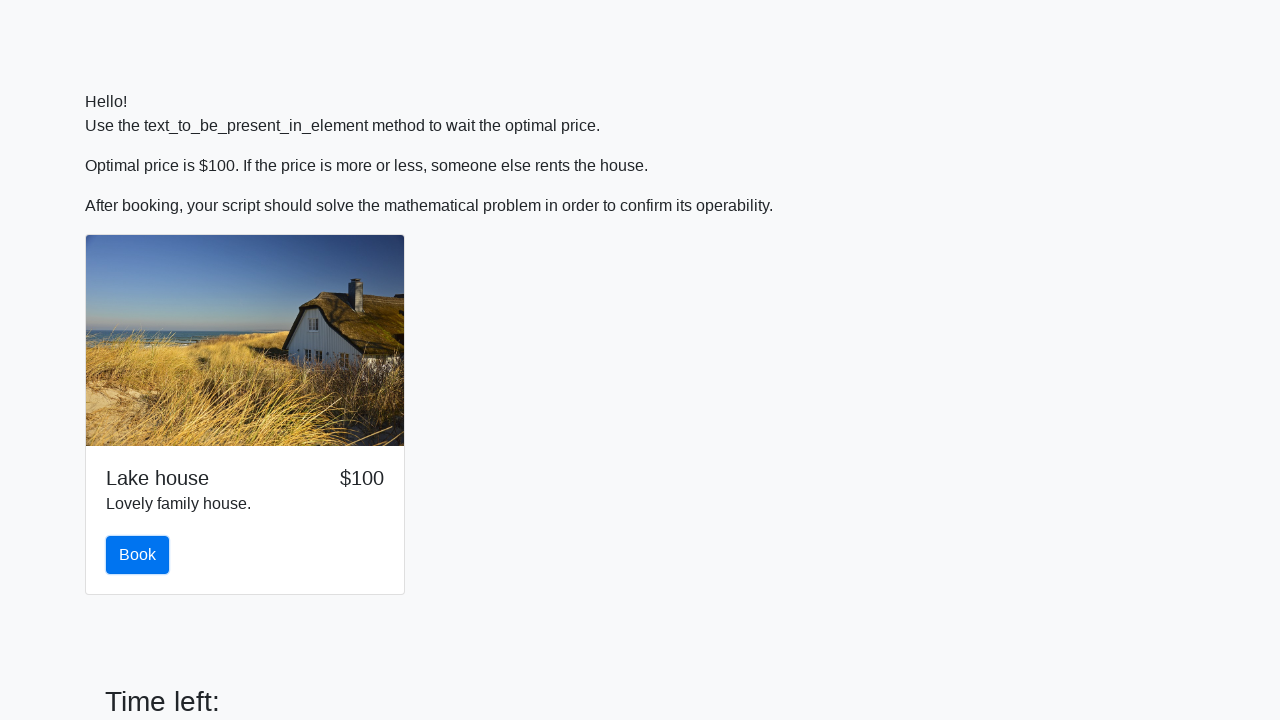

Retrieved input value from page: 683
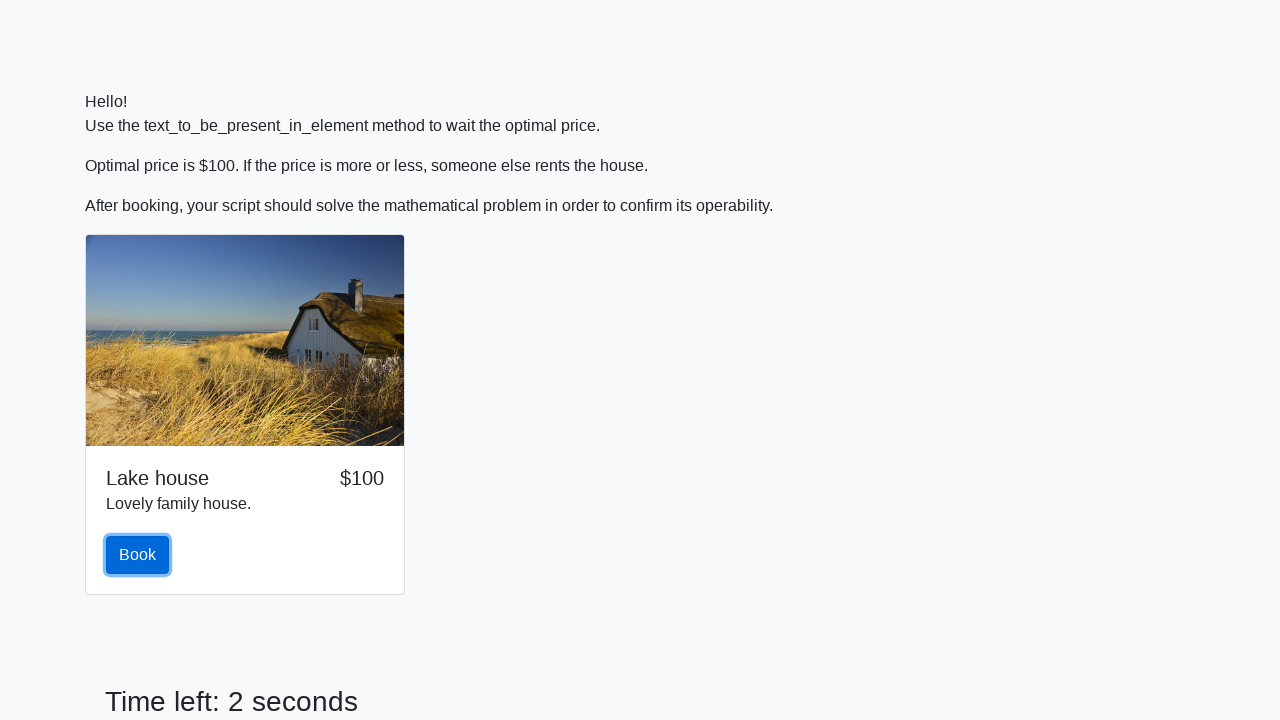

Calculated answer using logarithm and sine functions: 2.4403208511783547
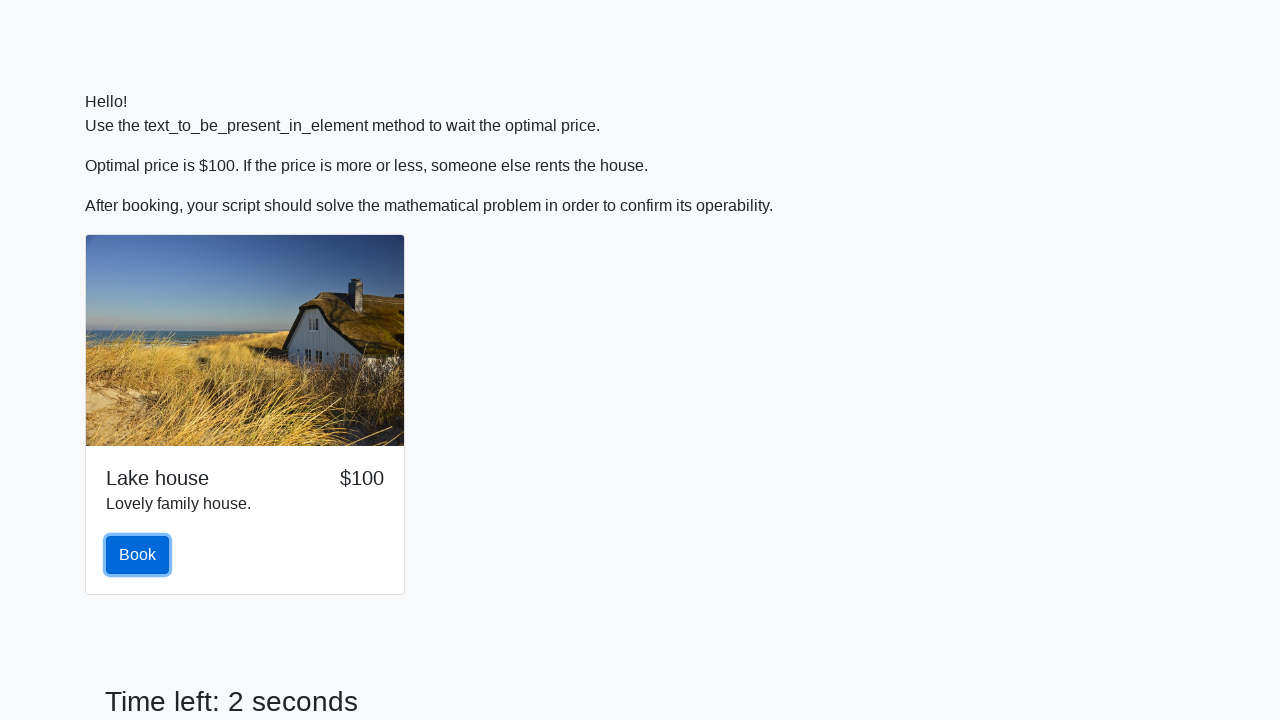

Filled answer field with calculated value: 2.4403208511783547 on #answer
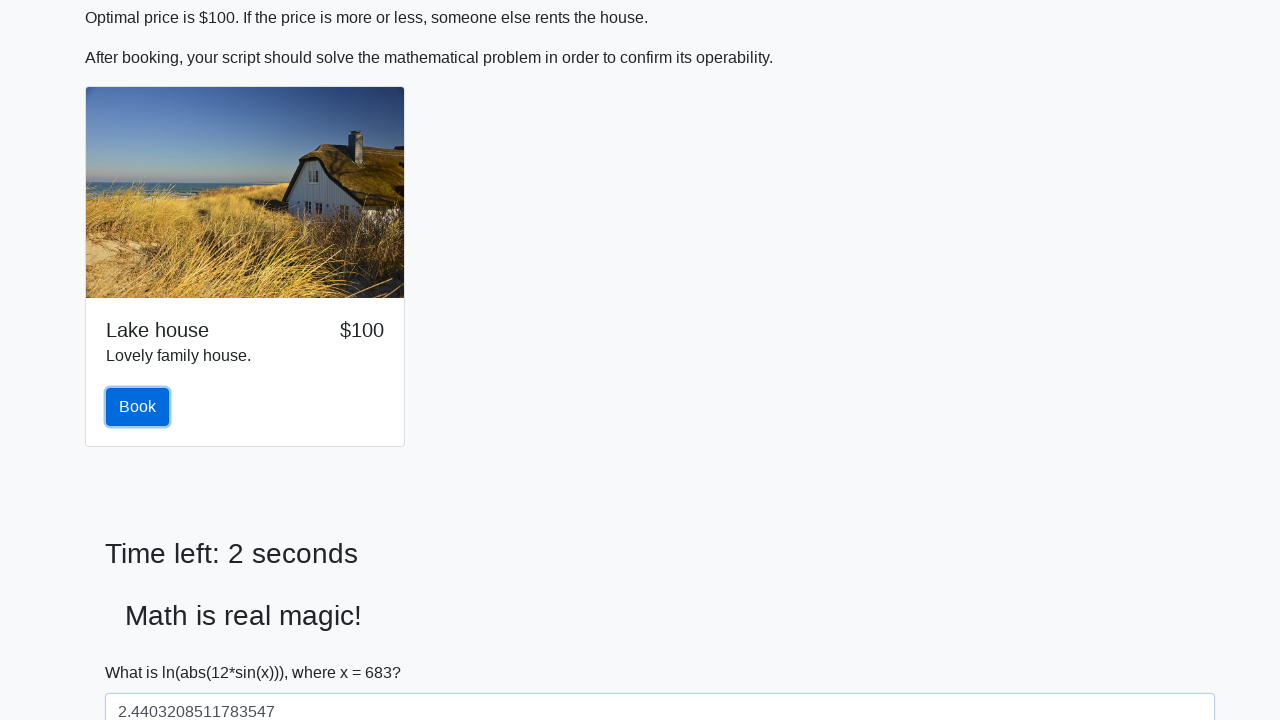

Clicked submit button to complete the form at (143, 651) on [type='submit']
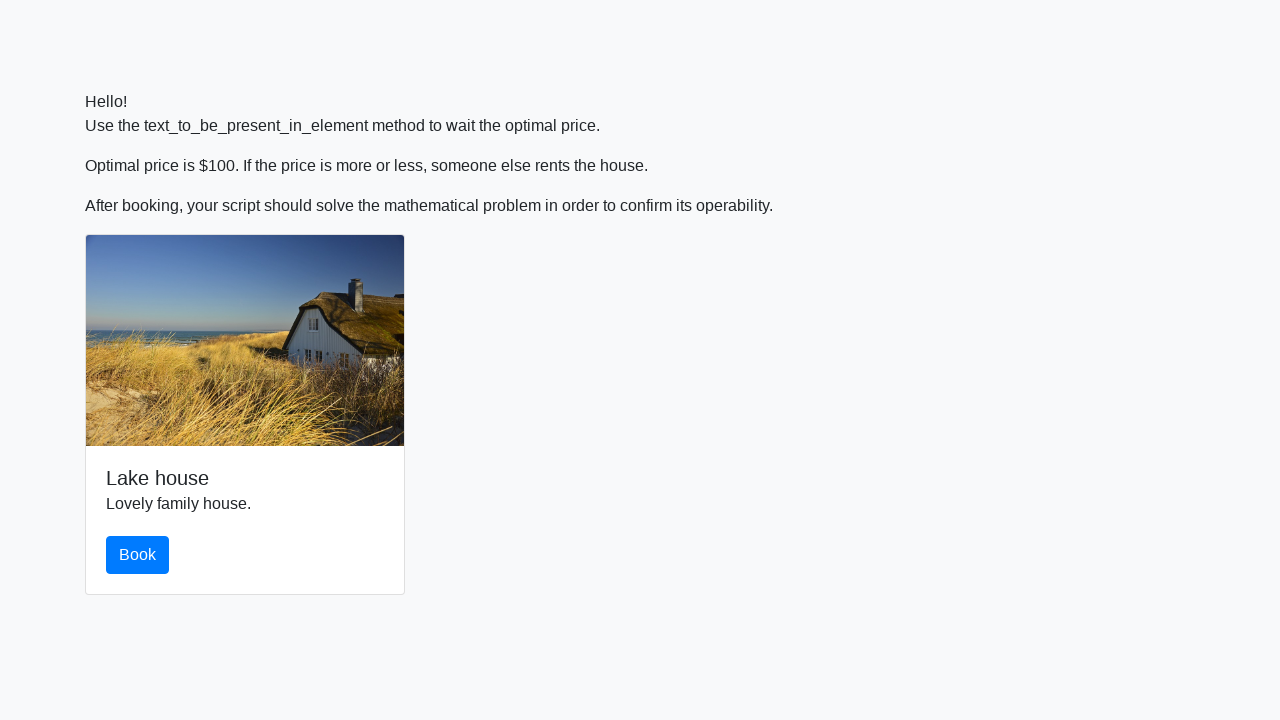

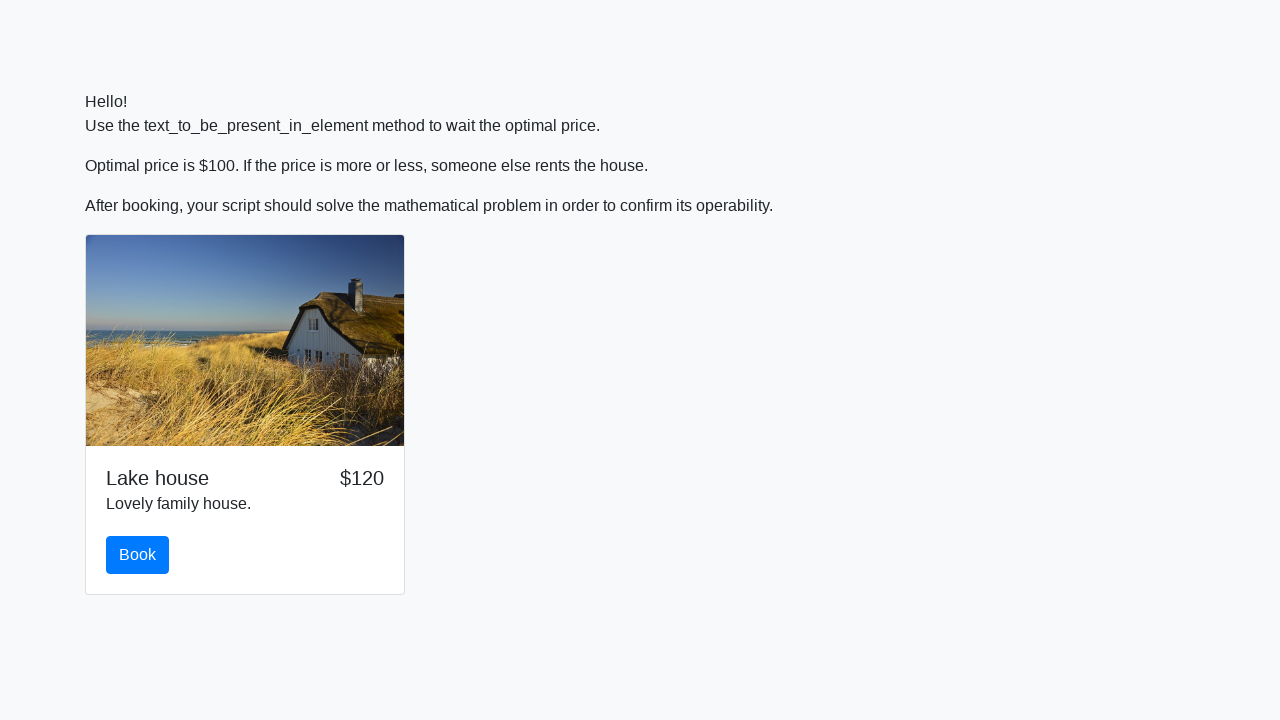